Tests Douban search functionality by searching for a movie name and verifying that search results appear with clickable movie links

Starting URL: https://www.douban.com/search?source=suggest&q=Inception

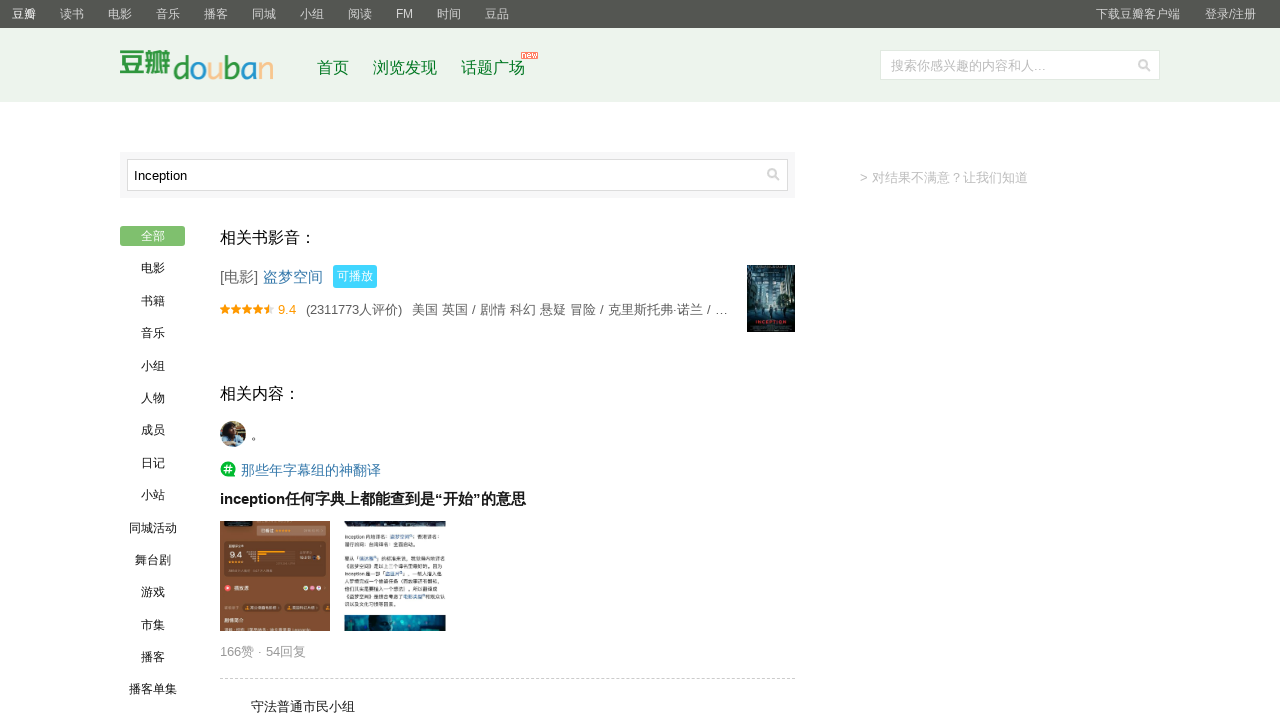

Waited for page to load with networkidle state
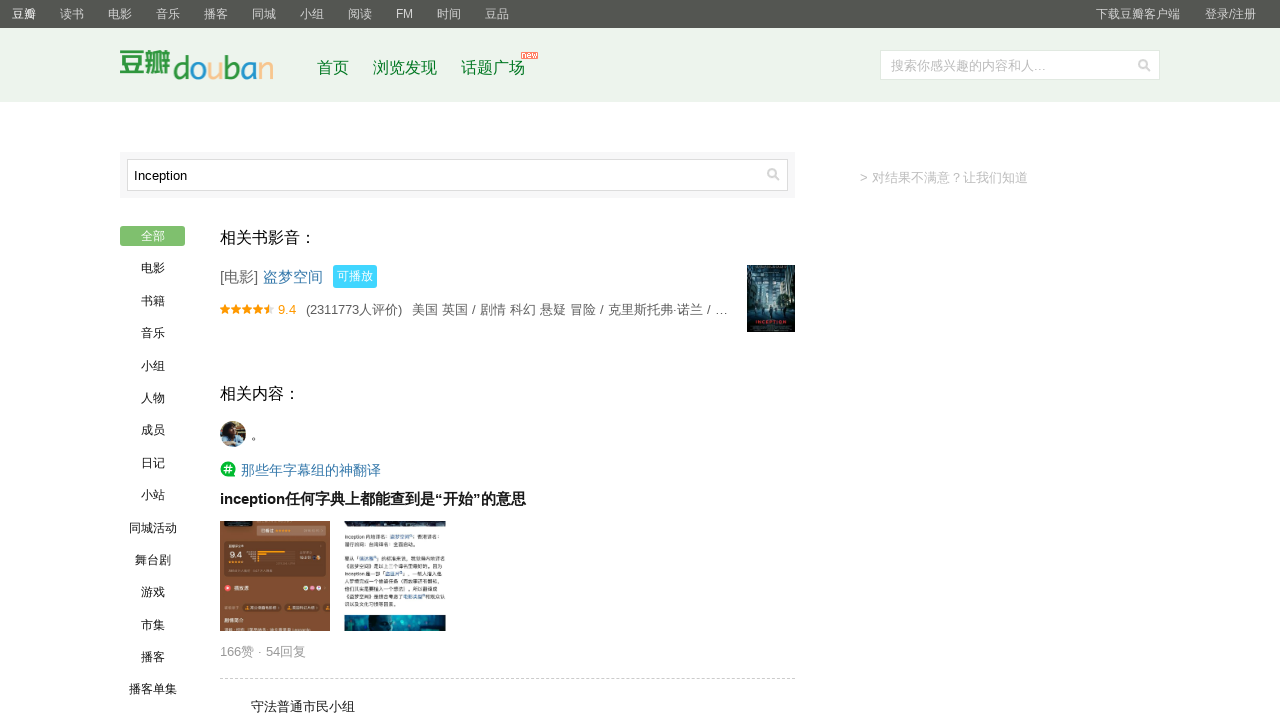

Search results appeared on Douban search page
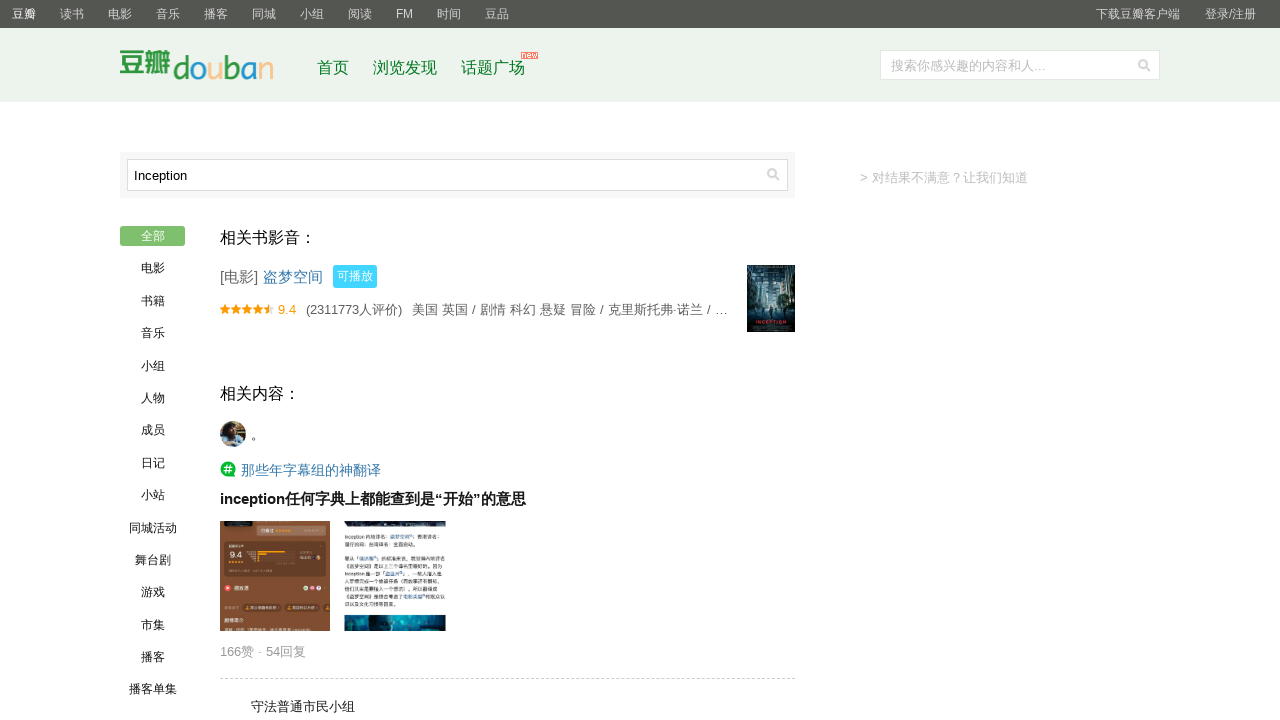

Located first movie result link
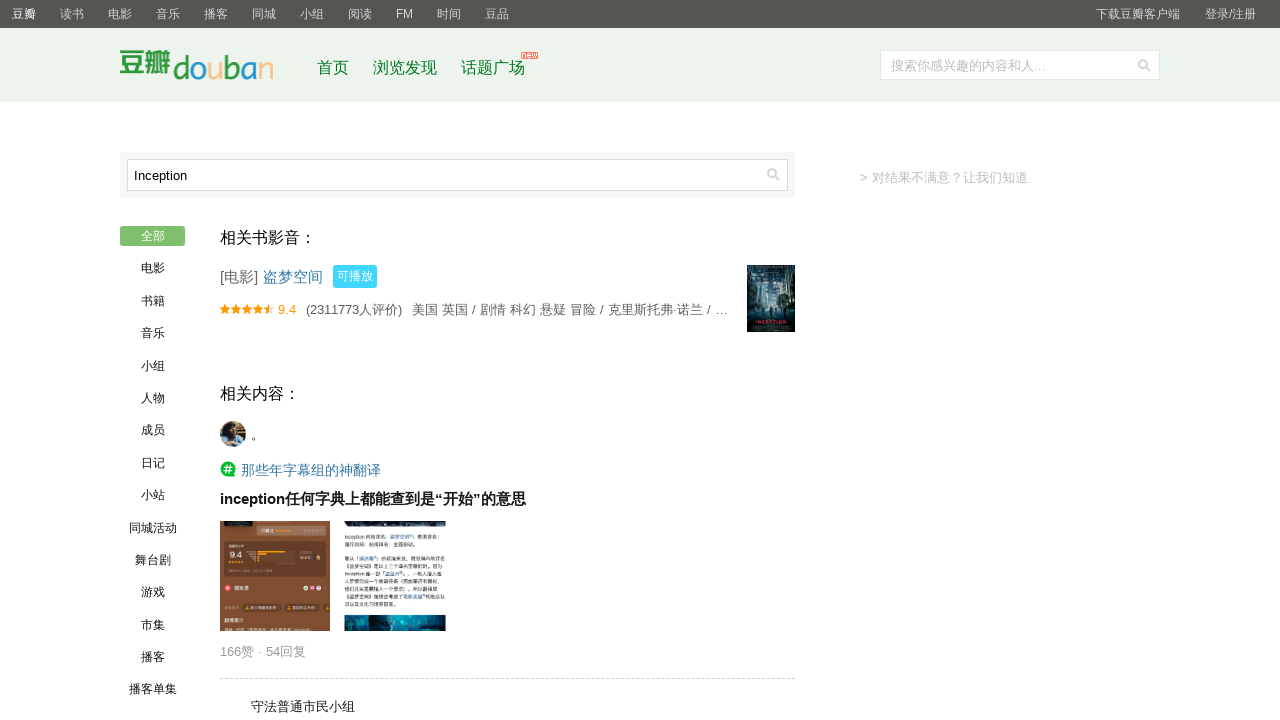

Clicked on first movie result link to verify it is clickable at (293, 277) on xpath=//ul/li/div/div/div/div/a >> nth=0
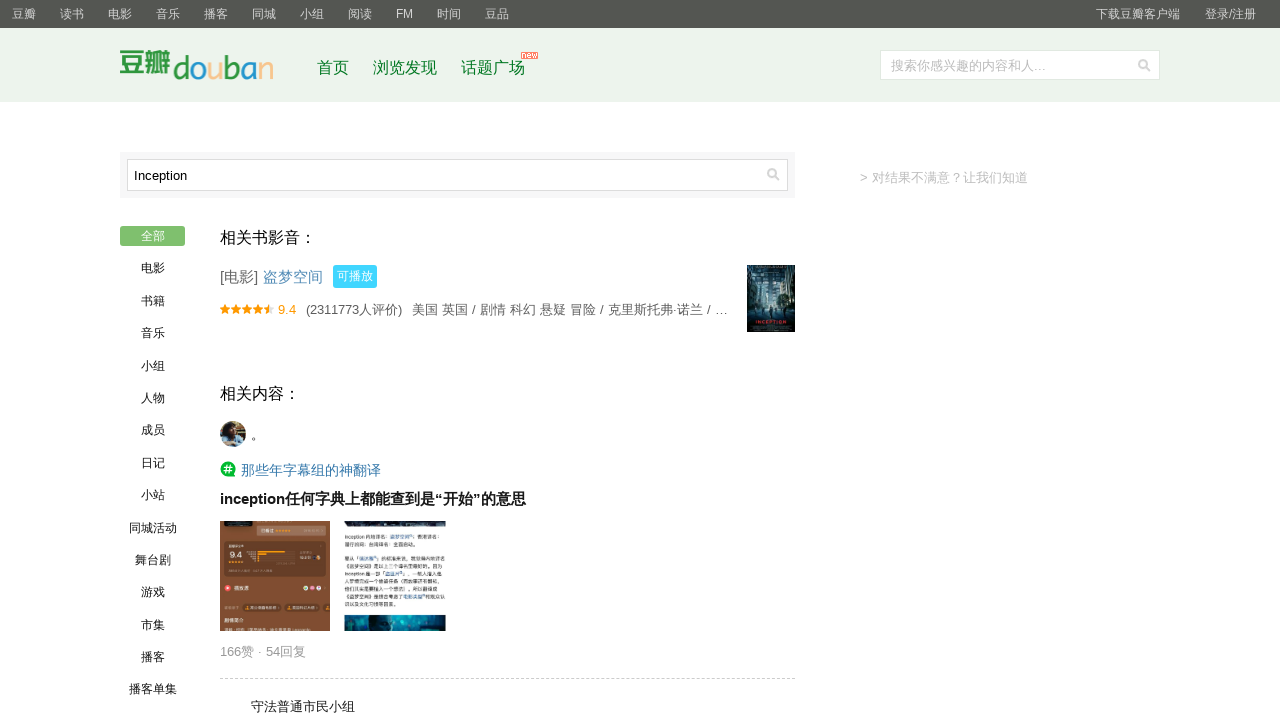

Navigated to movie page and waited for it to load
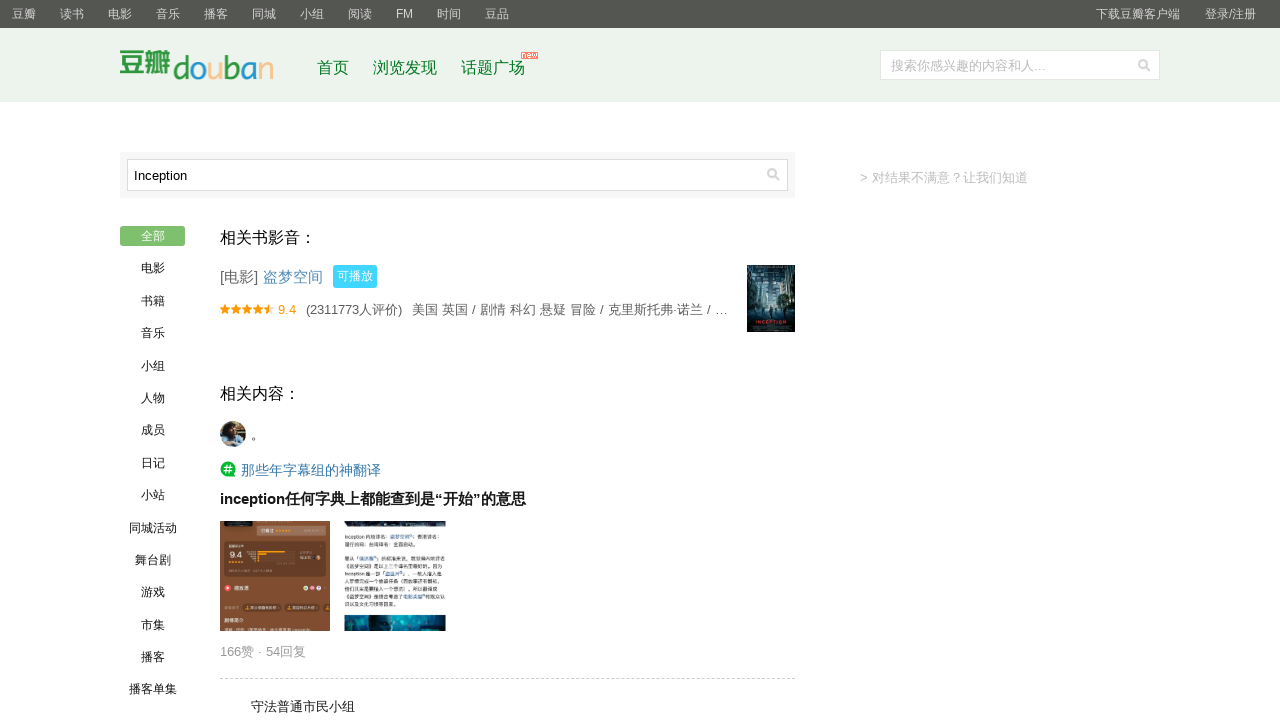

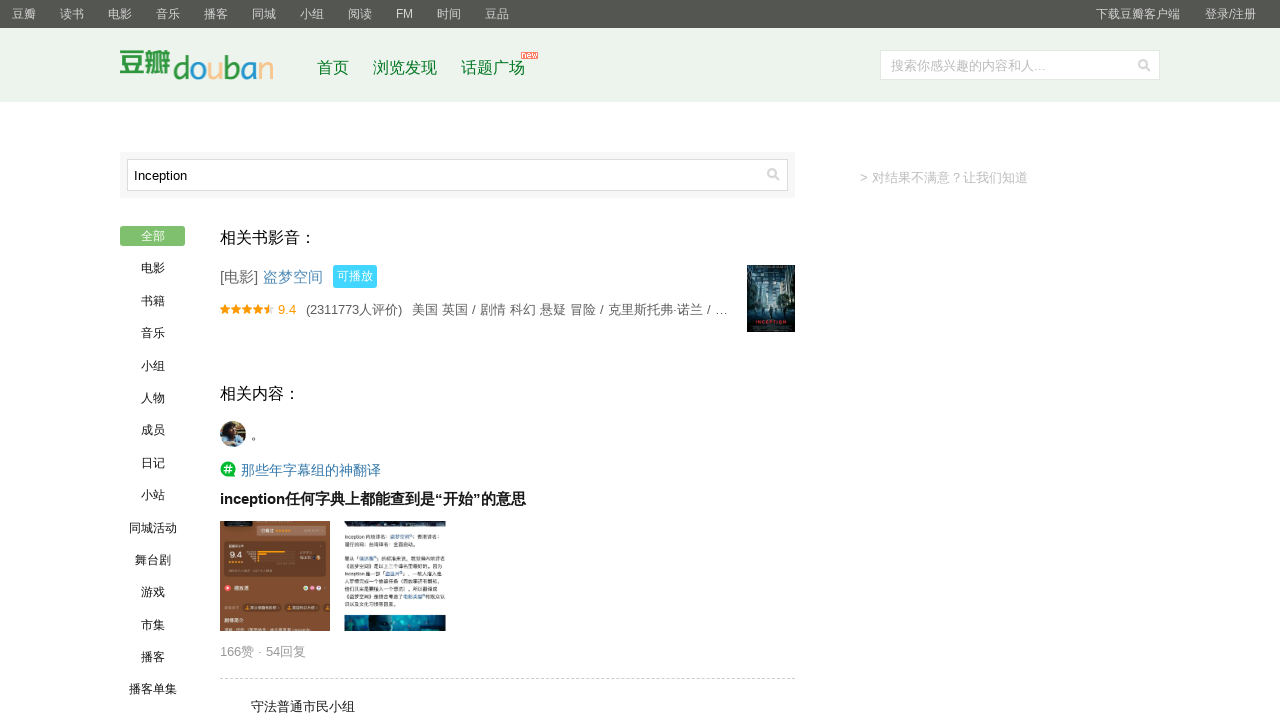